Tests add/remove elements functionality by clicking the add button and verifying element creation

Starting URL: https://the-internet.herokuapp.com/

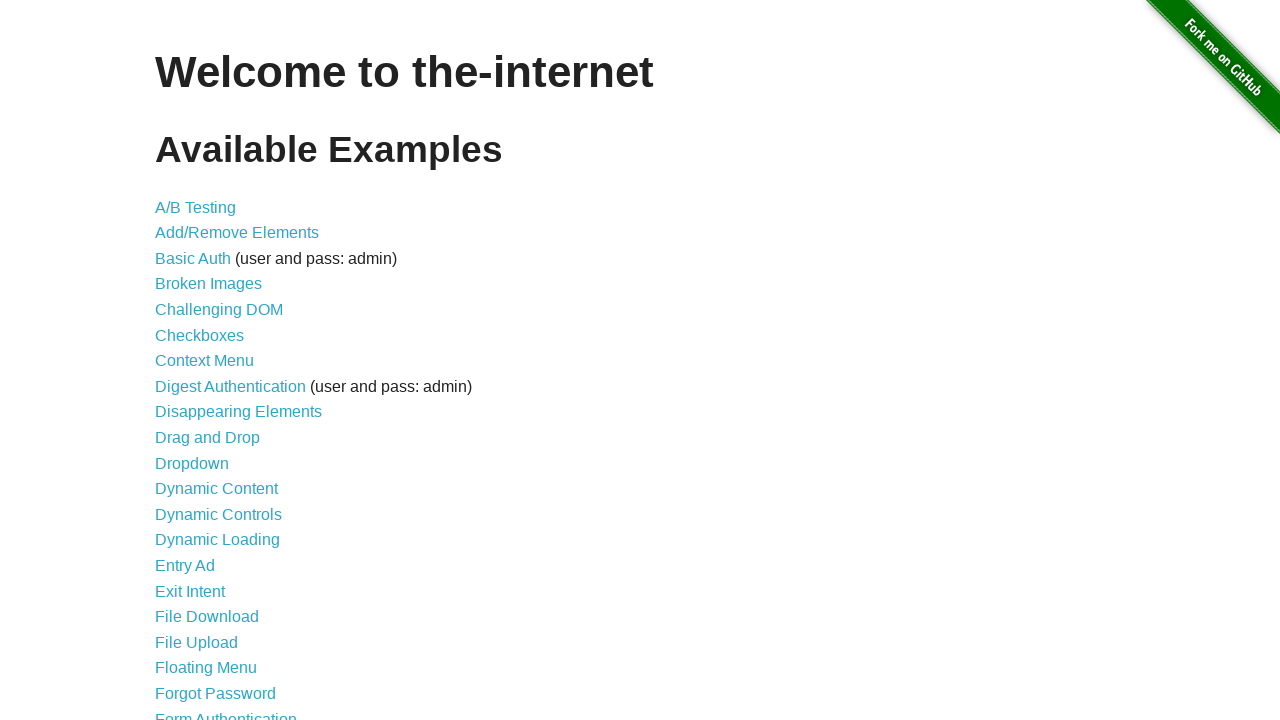

Clicked 'Add/Remove Elements' link to navigate to test page at (237, 233) on text='Add/Remove Elements'
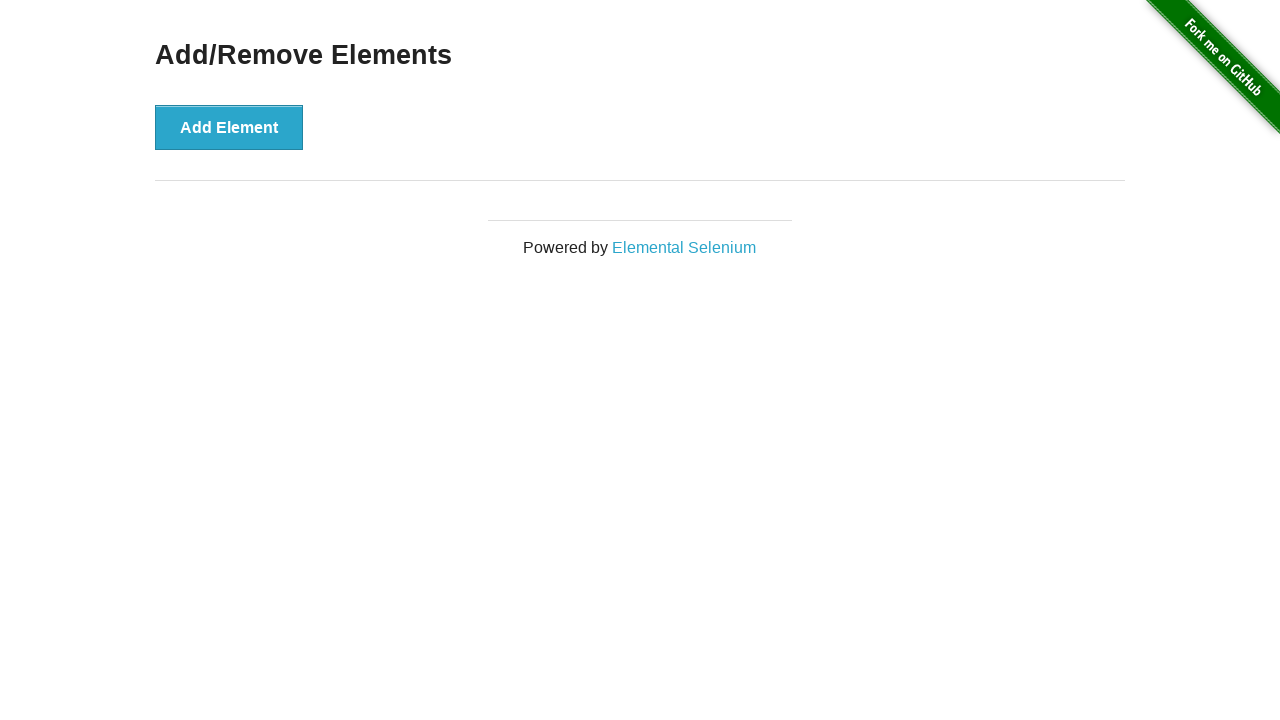

Clicked Add Element button to create new element at (229, 127) on xpath=//div[@id='content']//div[@class='example']/button
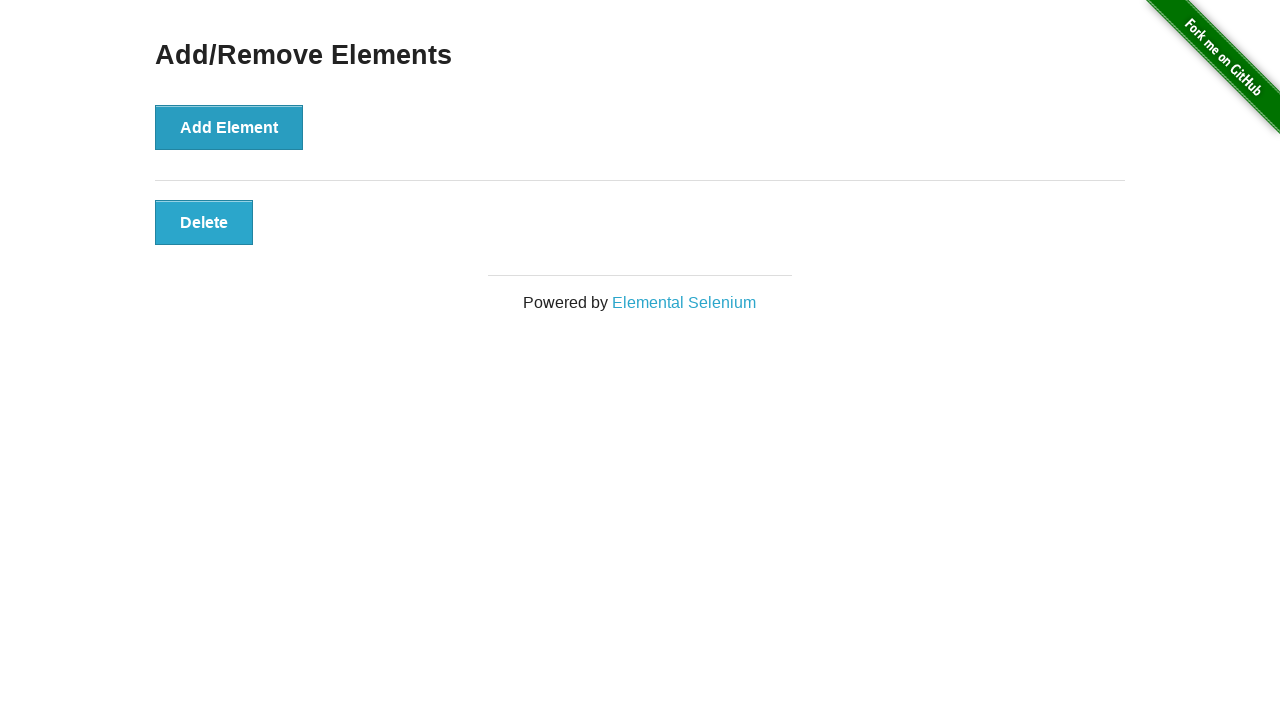

Delete button appeared after element creation
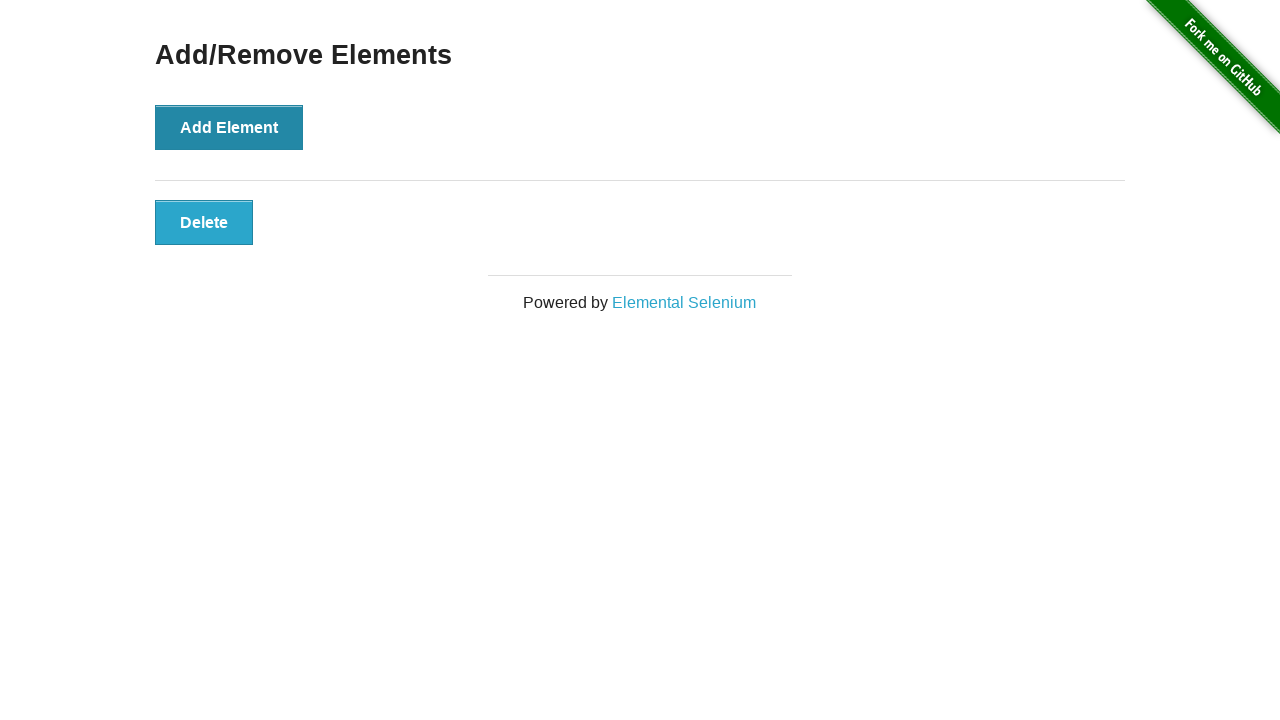

Clicked delete button to remove created element at (204, 222) on xpath=//div[@id='content']//div[@class='example']/div[@id='elements']/button
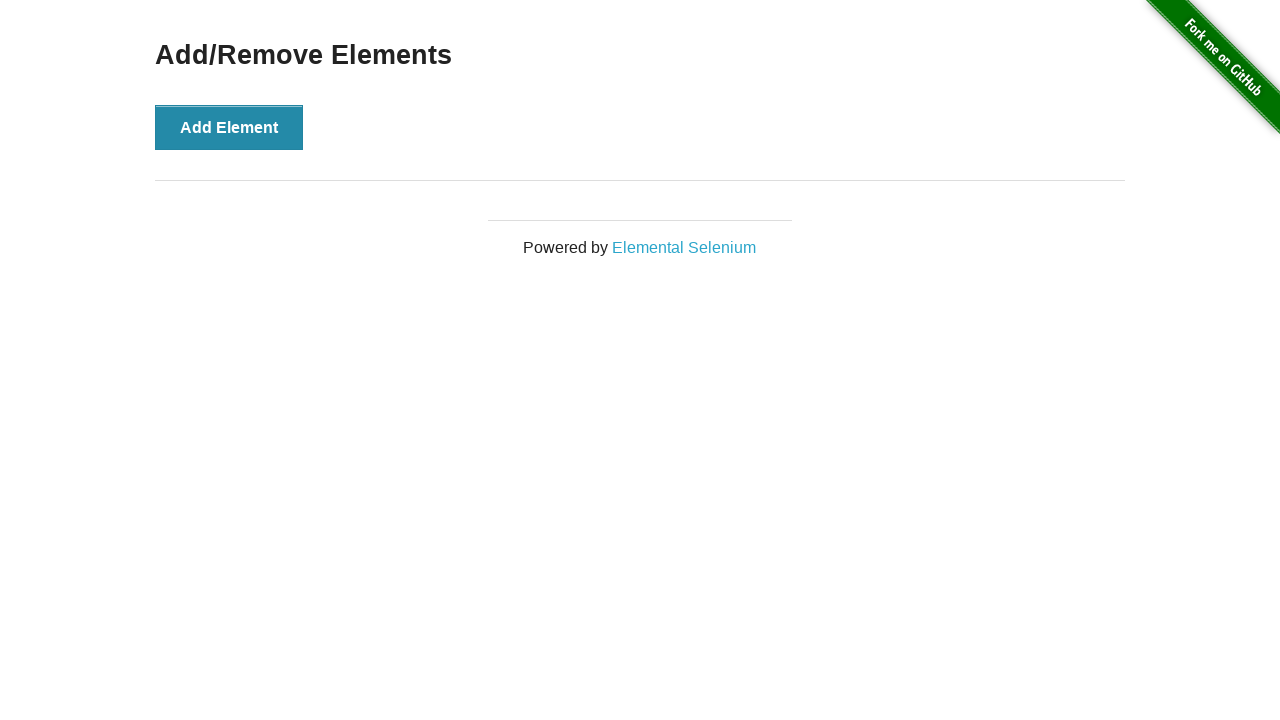

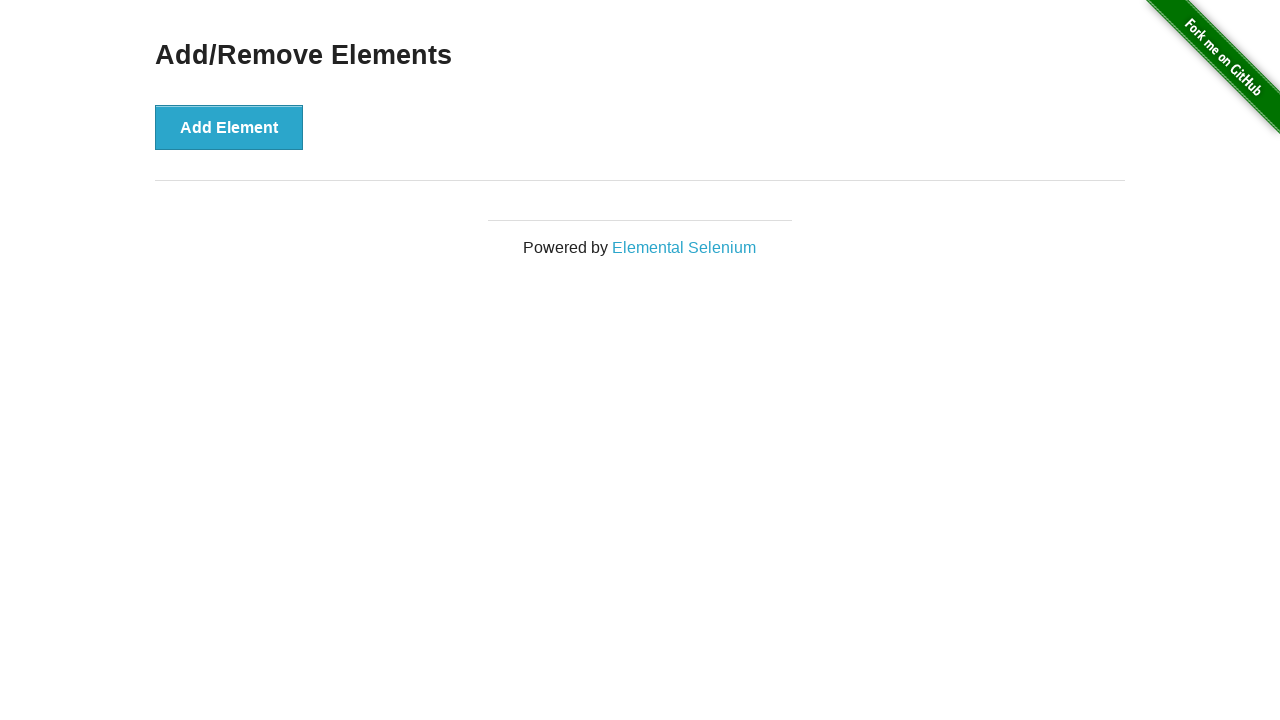